Tests clicking on an element that becomes visible after a delay on the dynamic properties page

Starting URL: https://demoqa.com/dynamic-properties

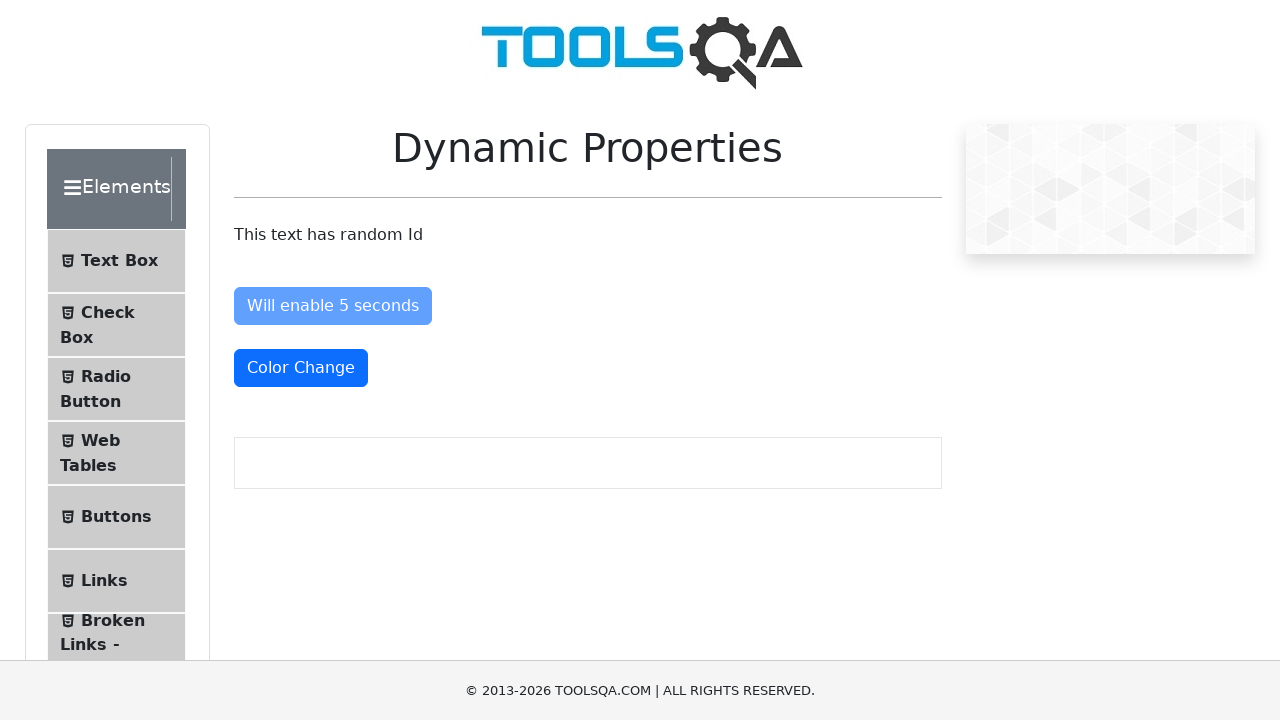

Waited for color button to become visible after delay on dynamic properties page
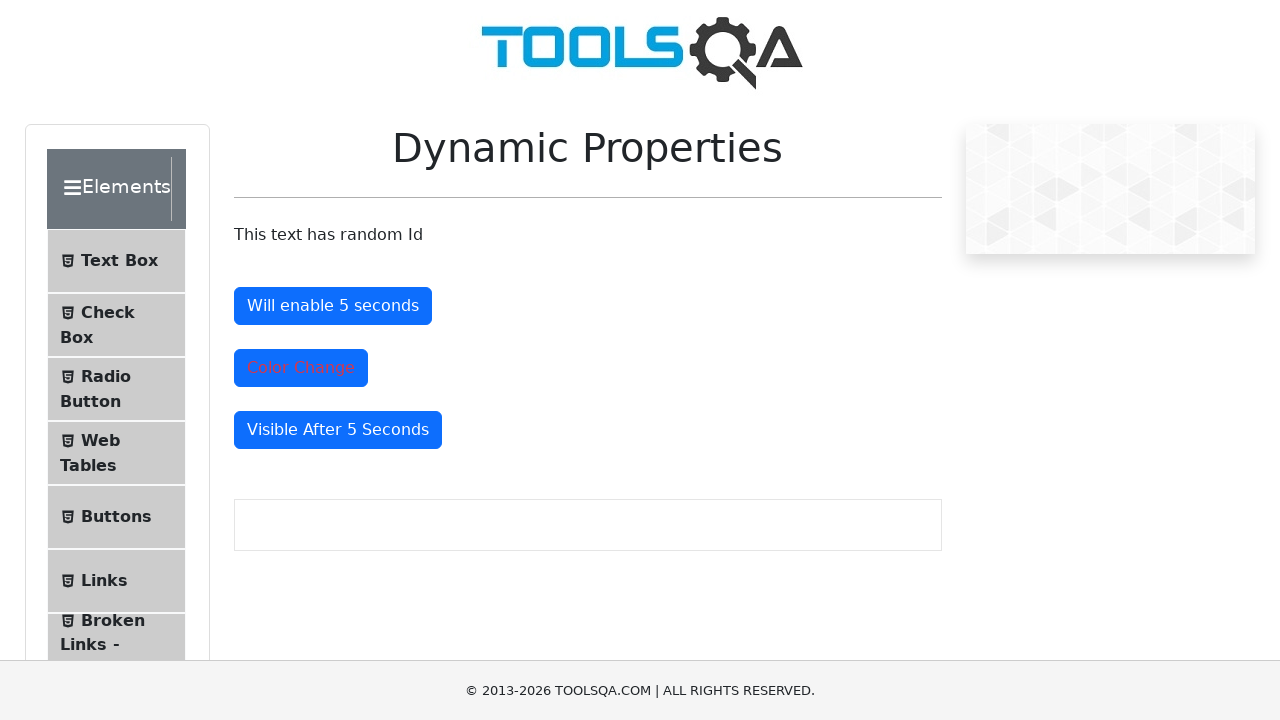

Clicked on the color button that became visible at (338, 430) on #visibleAfter
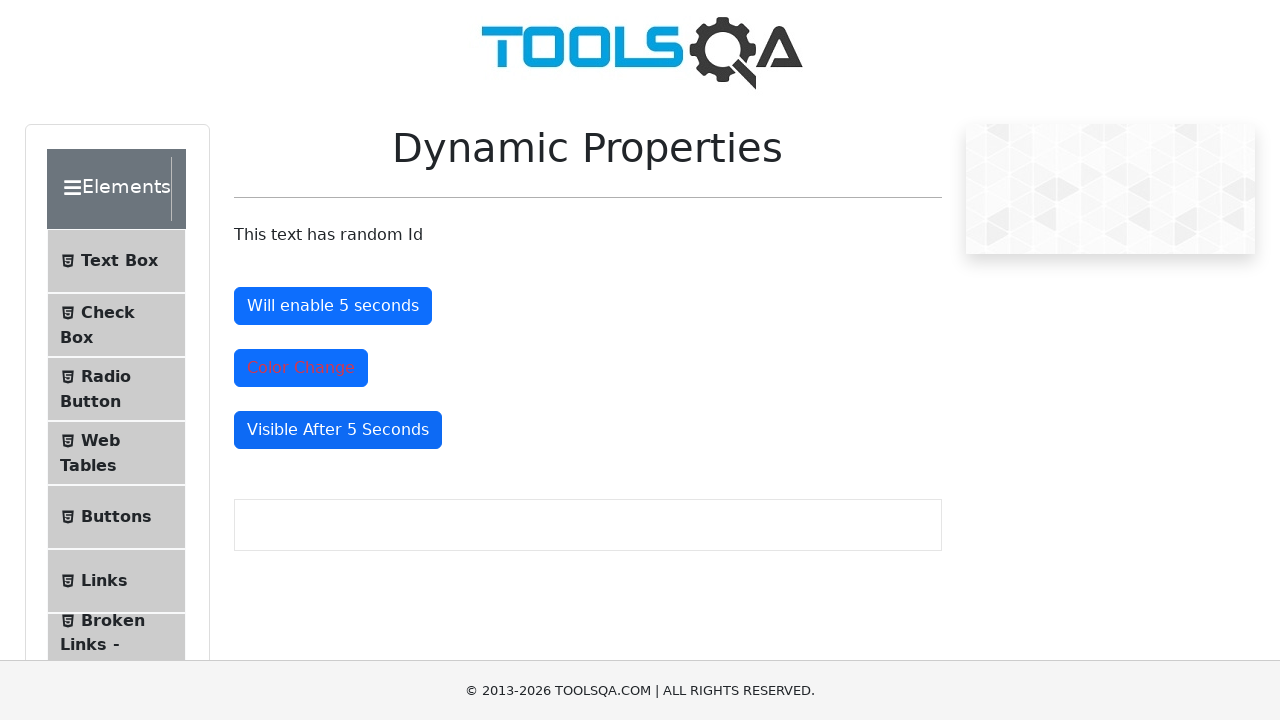

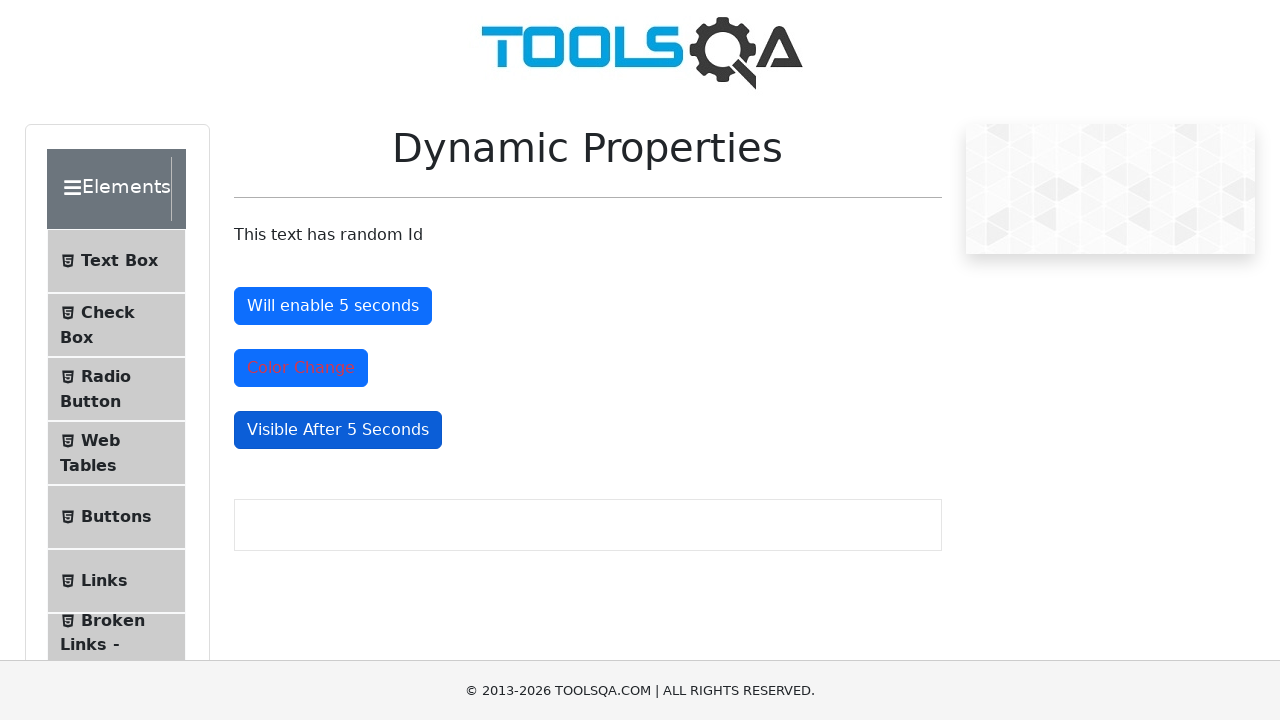